Tests frame handling by switching to an iframe and selecting an option from a dropdown menu within the frame

Starting URL: https://www.hyrtutorials.com/p/frames-practice.html

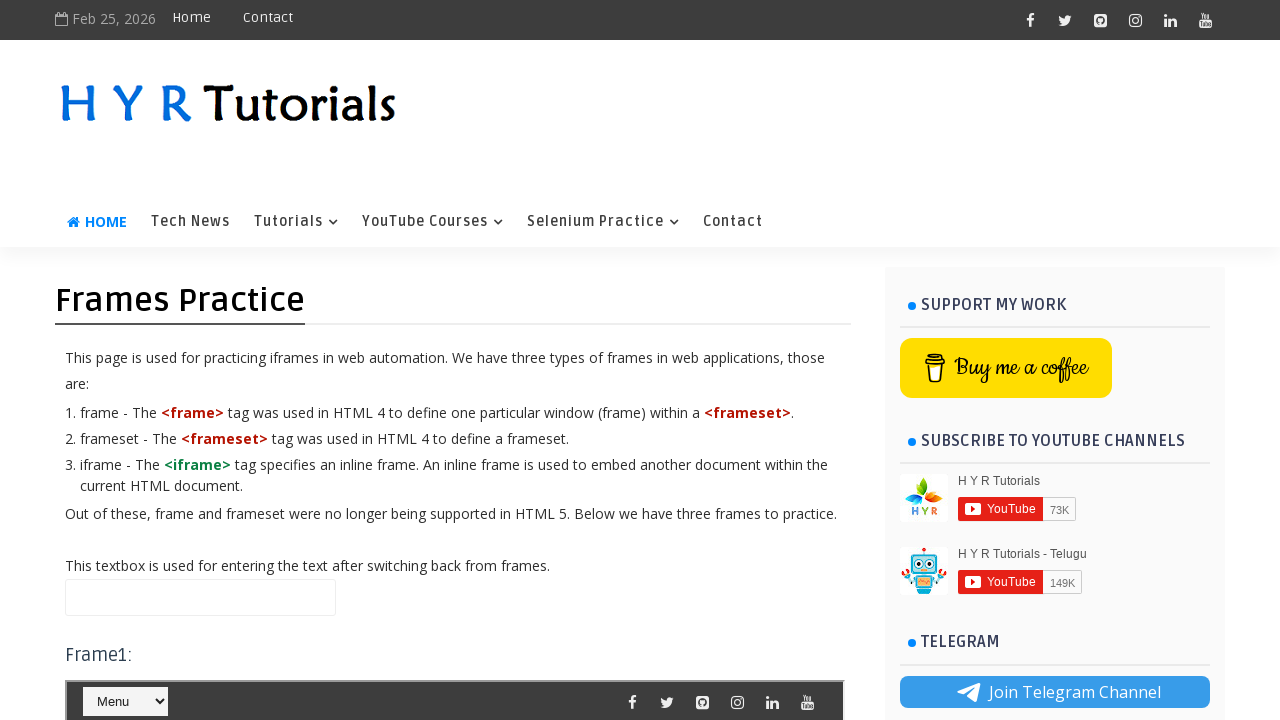

Located iframe with id 'frm1'
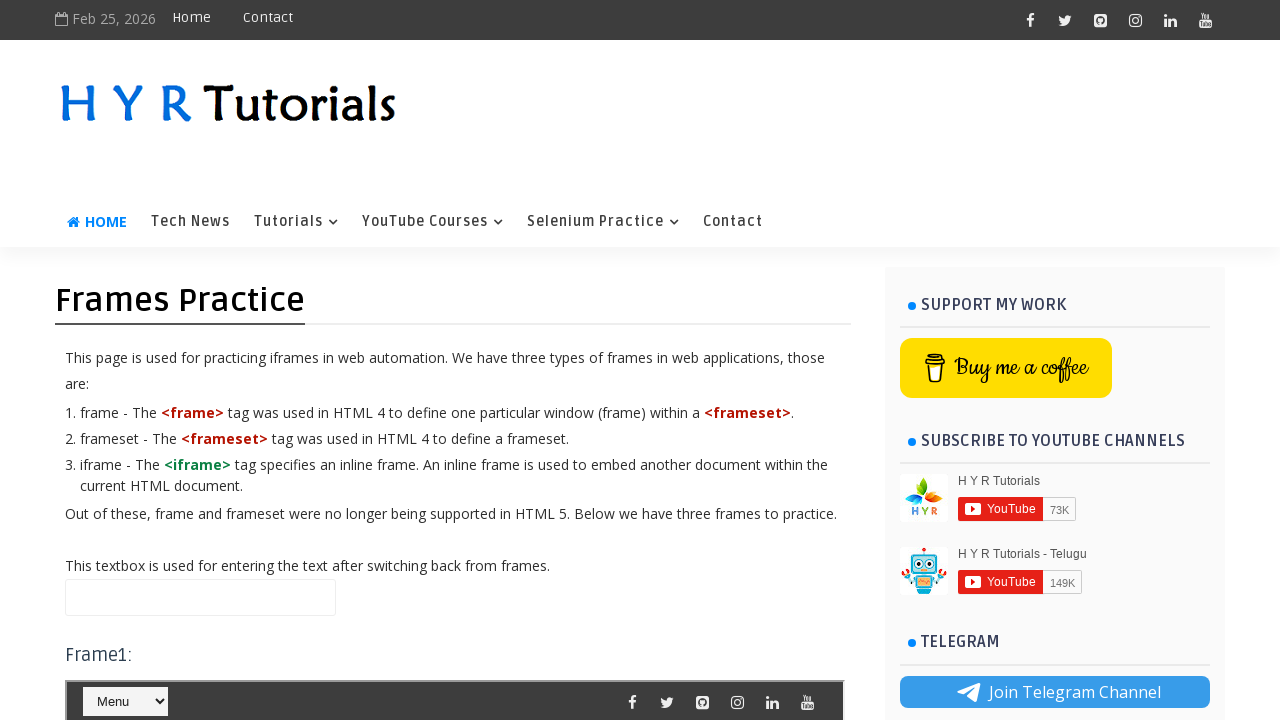

Selected 'Contact' option from dropdown menu within iframe on #frm1 >> internal:control=enter-frame >> #selectnav2
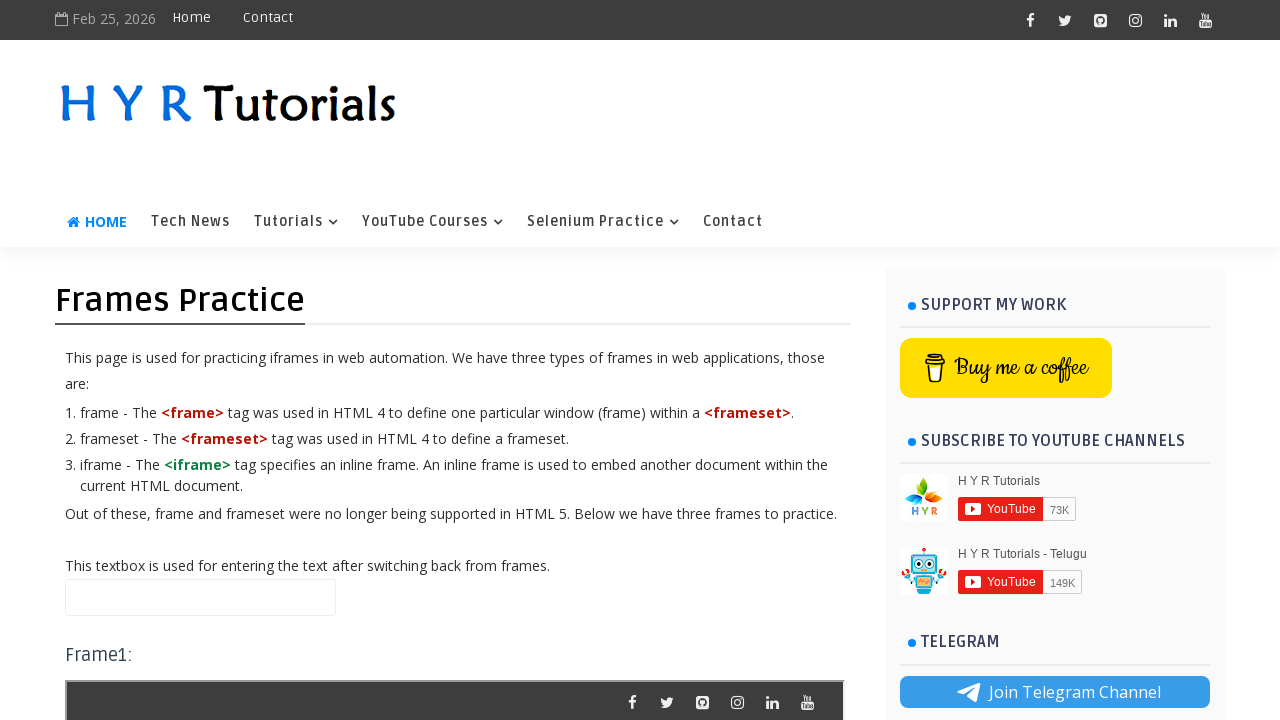

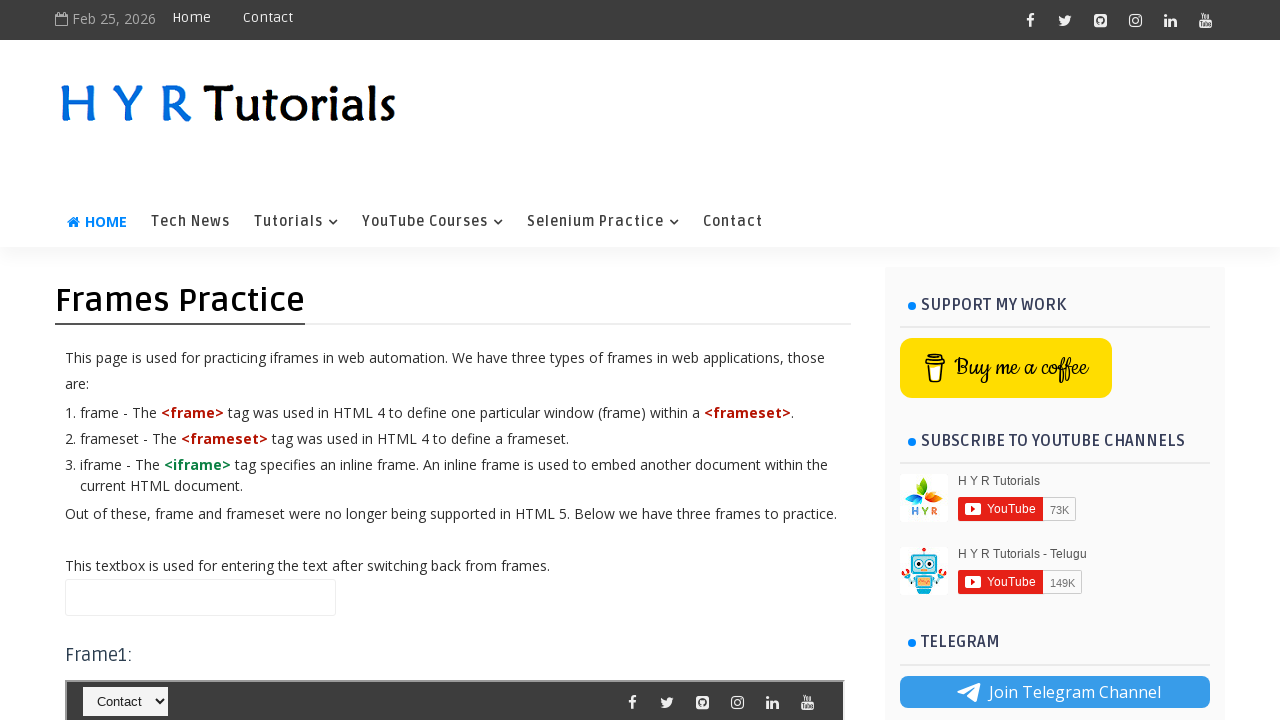